Tests handling a simple JavaScript alert by clicking a button that triggers the alert and then accepting/dismissing it.

Starting URL: https://seleniumautomationpractice.blogspot.com/2018/01/blog-post.html

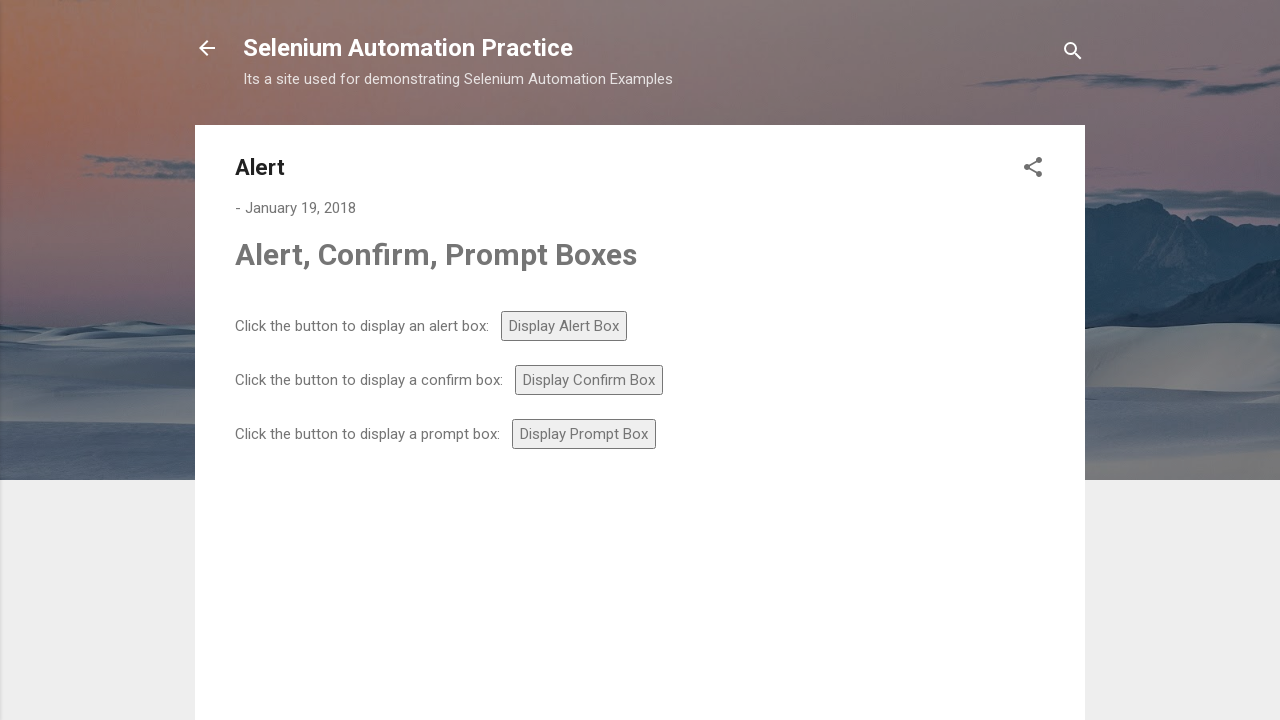

Set up dialog handler to accept alerts
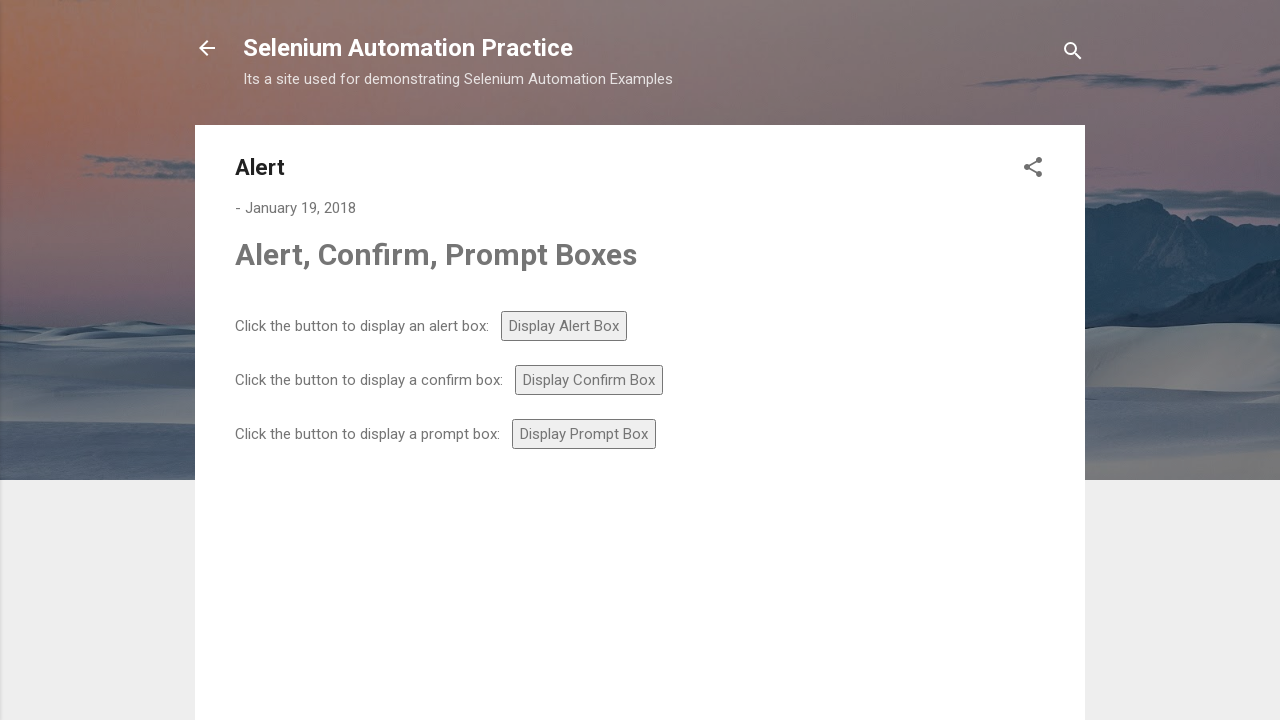

Clicked button that triggers simple alert at (564, 326) on #alert
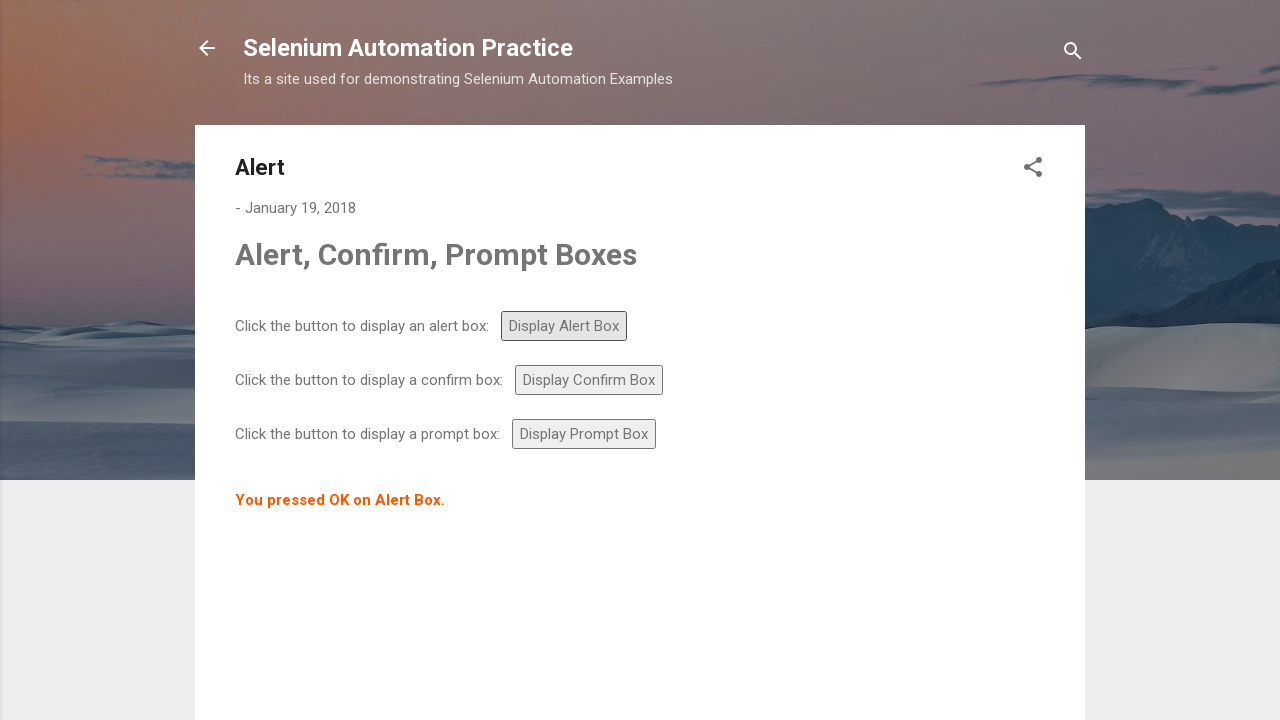

Waited 500ms for alert dialog to be handled
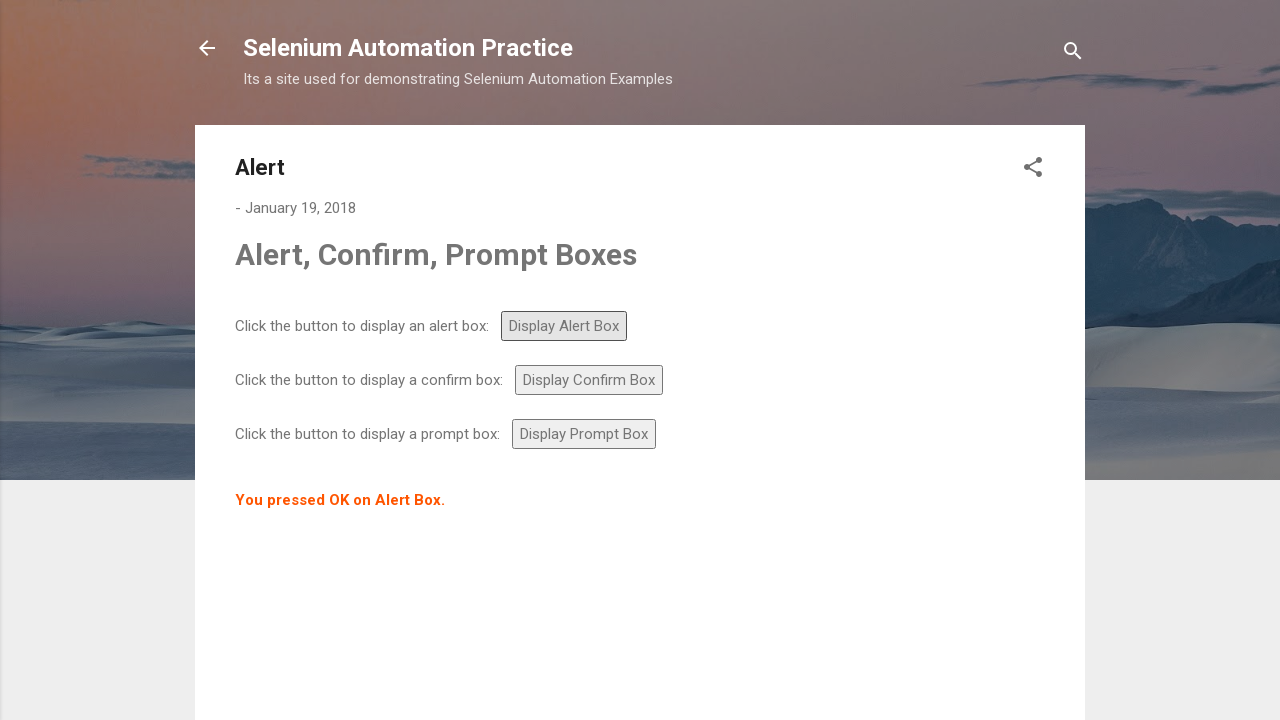

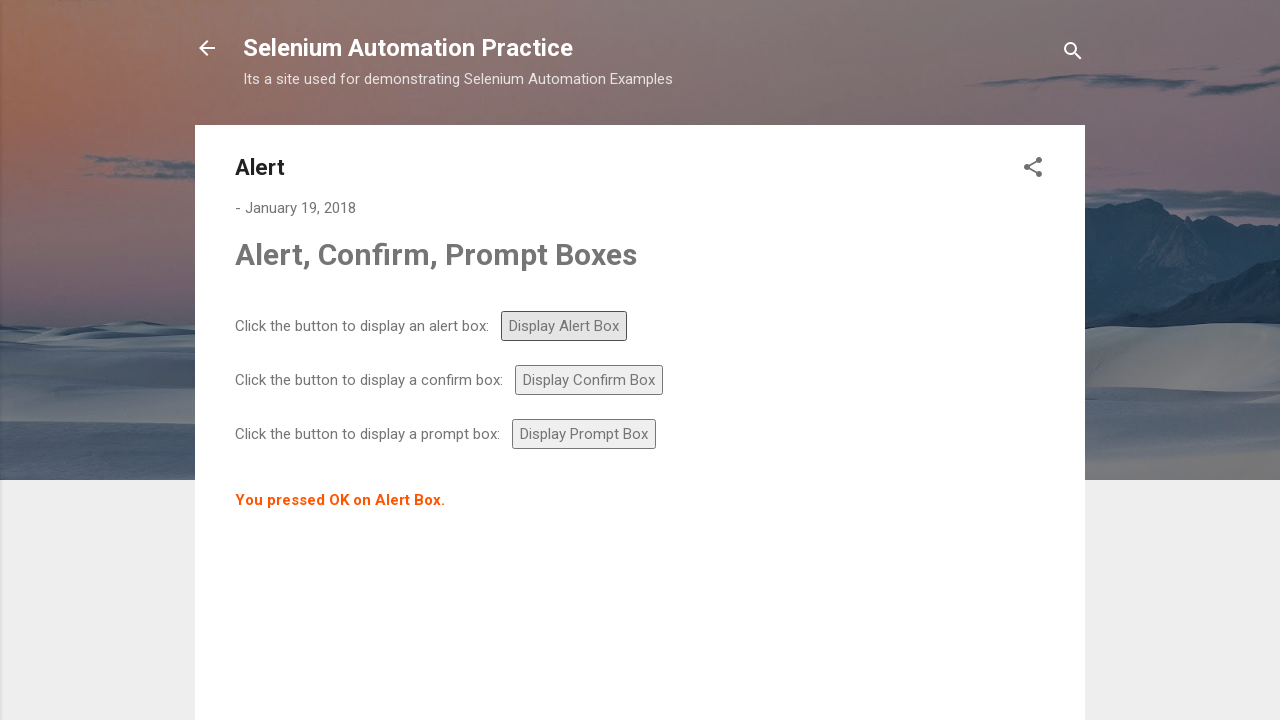